Clicks on a navigation bar button item on the W3Schools page

Starting URL: https://www.w3schools.com/java/default.asp

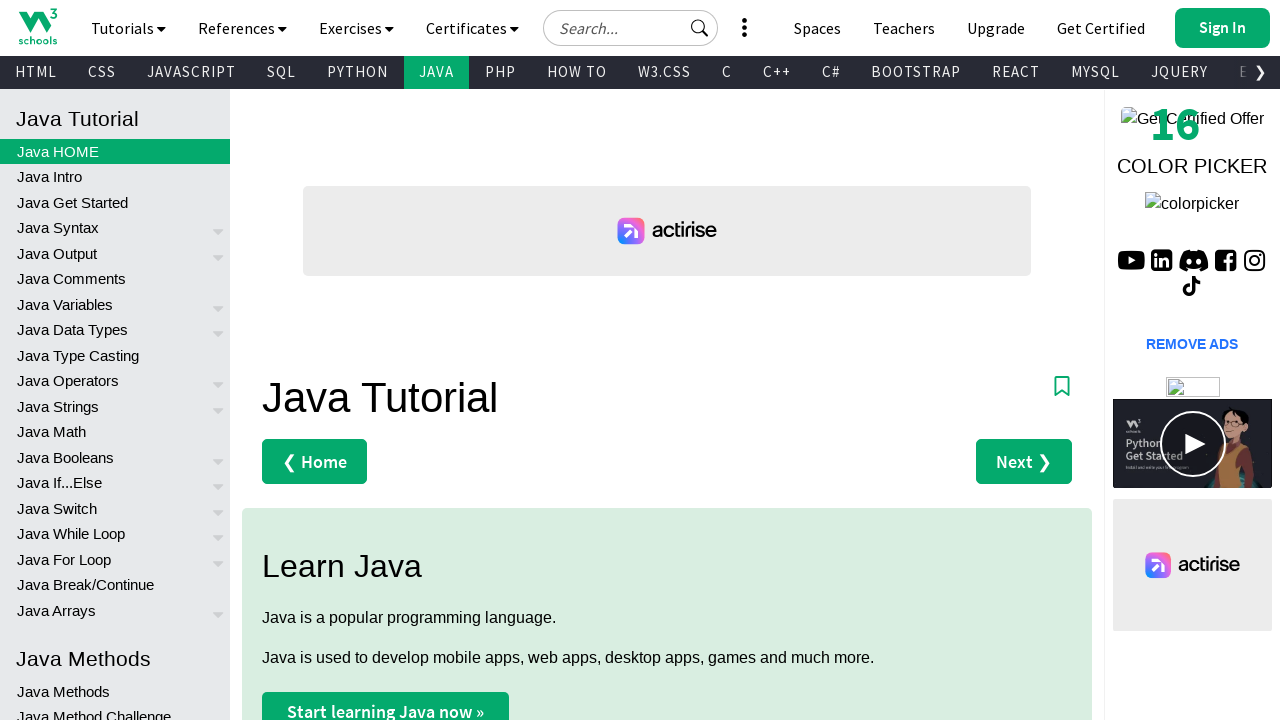

Navigated to W3Schools Java page
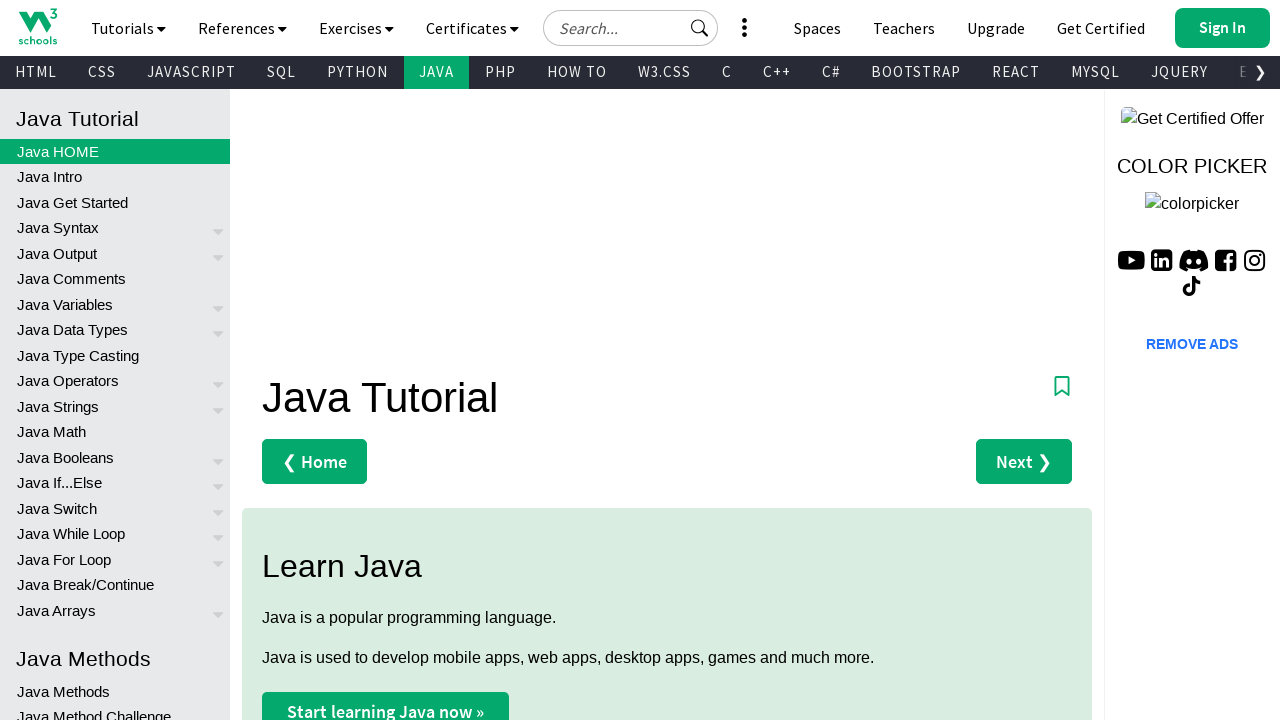

Clicked navigation bar button item at (38, 26) on .w3-bar-item.w3-button
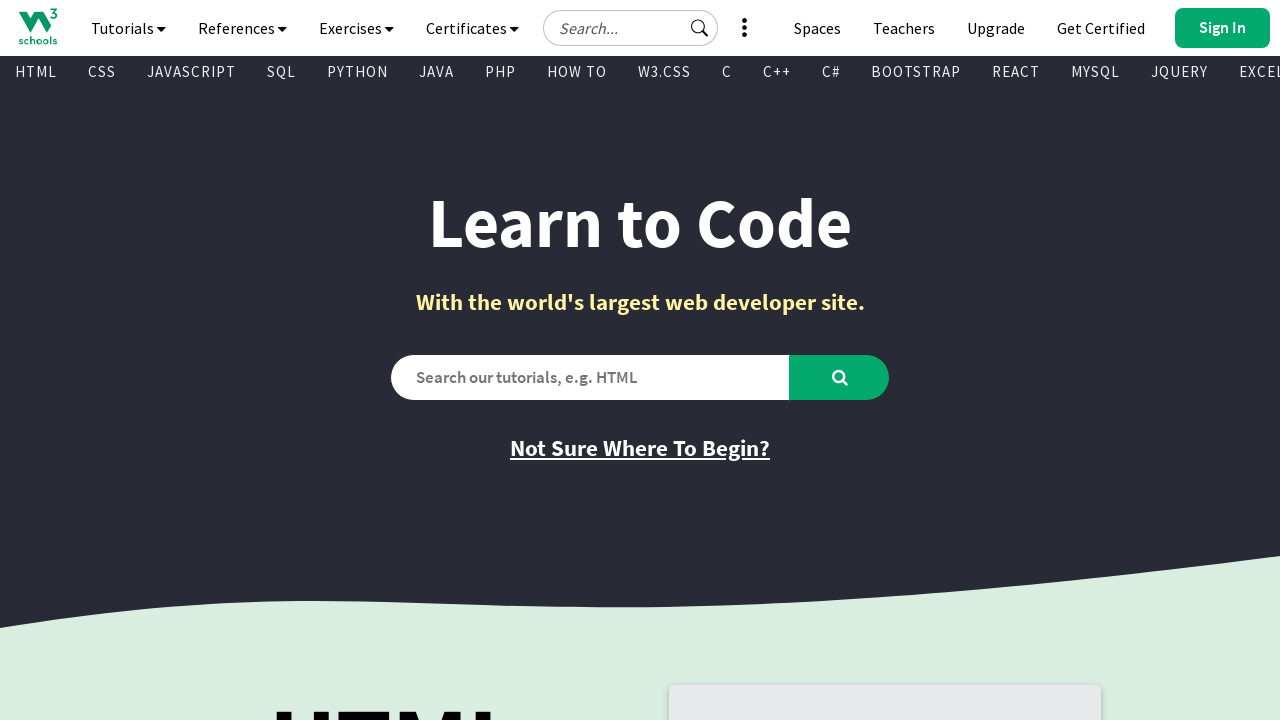

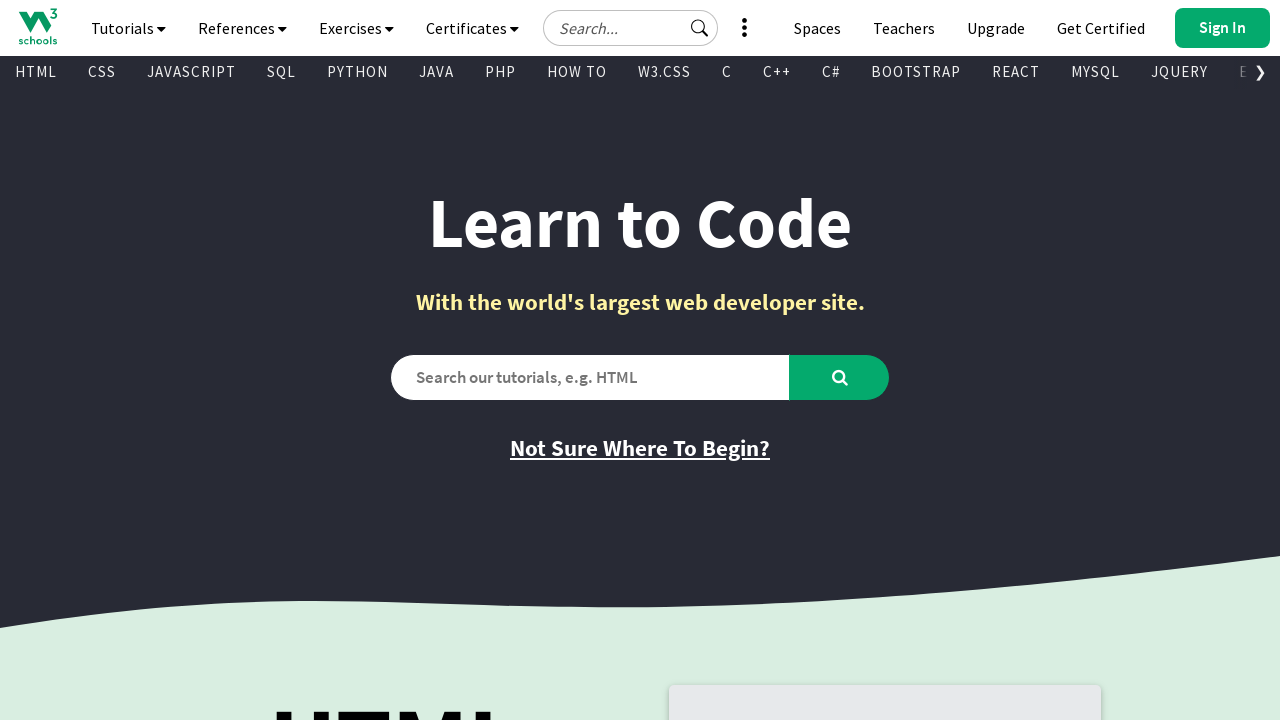